Tests dropdown functionality by selecting an option

Starting URL: http://the-internet.herokuapp.com/dropdown

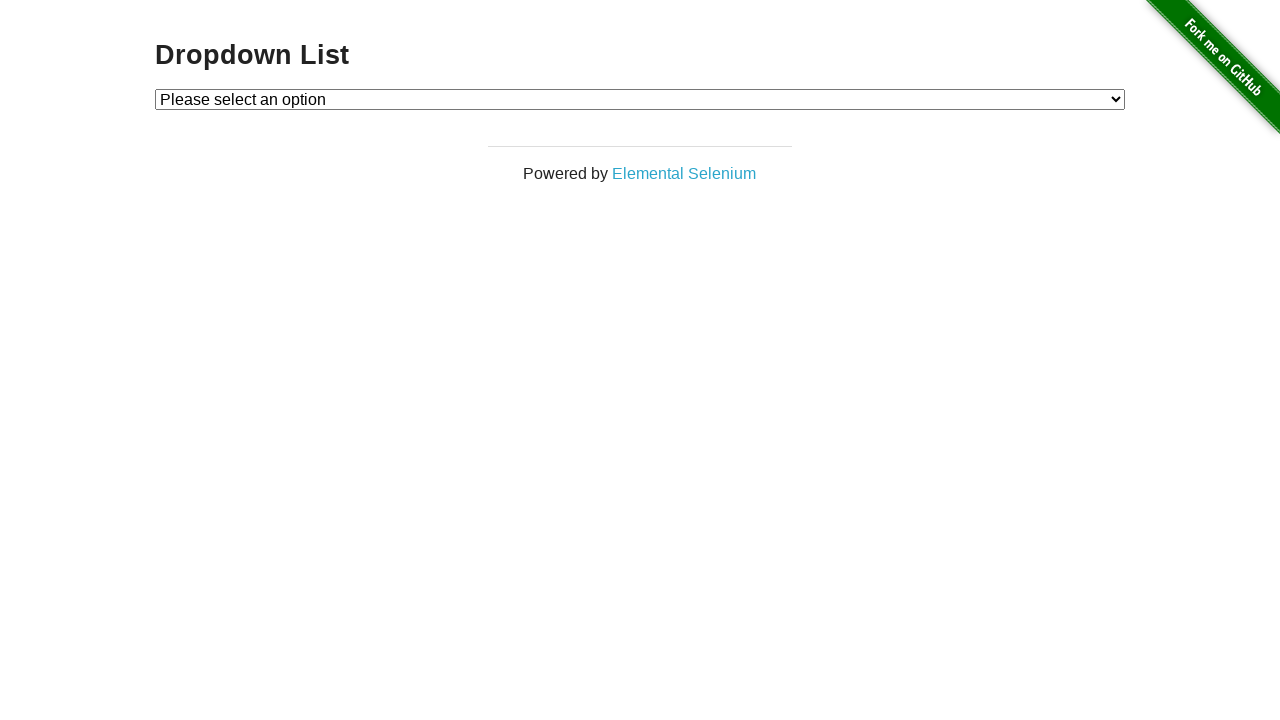

Navigated to dropdown test page
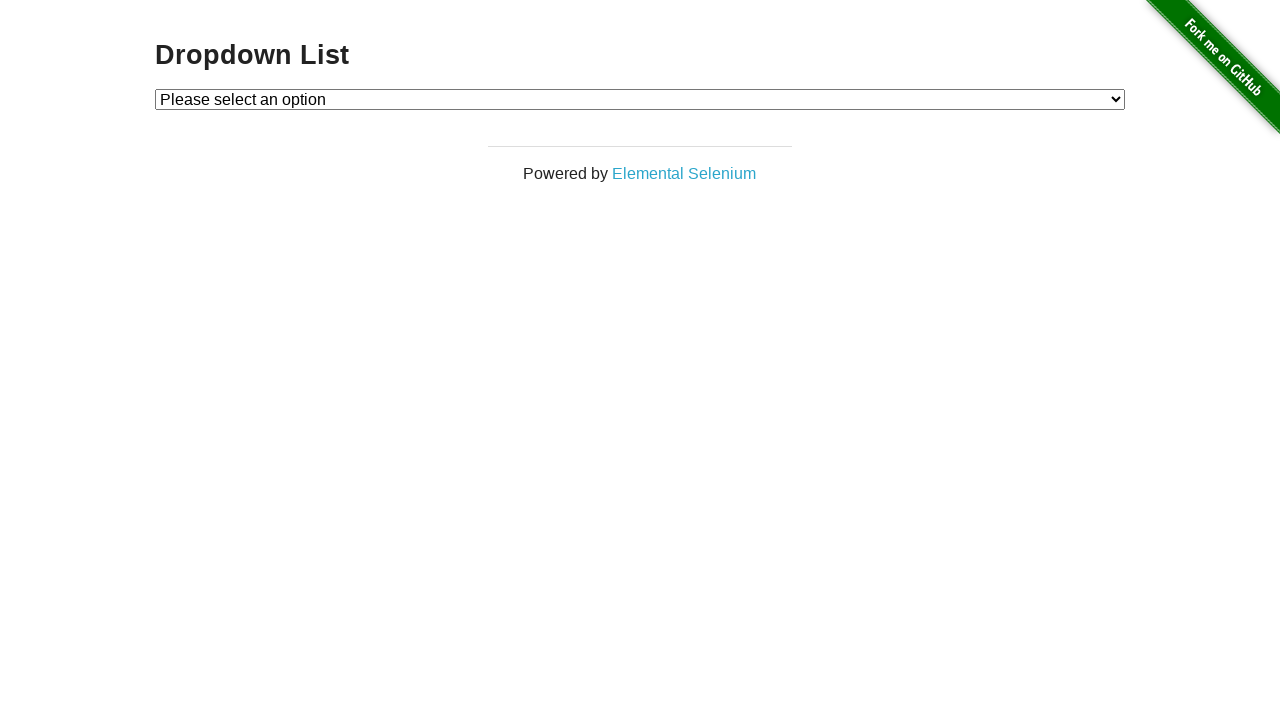

Selected 'Option 1' from the dropdown menu on #dropdown
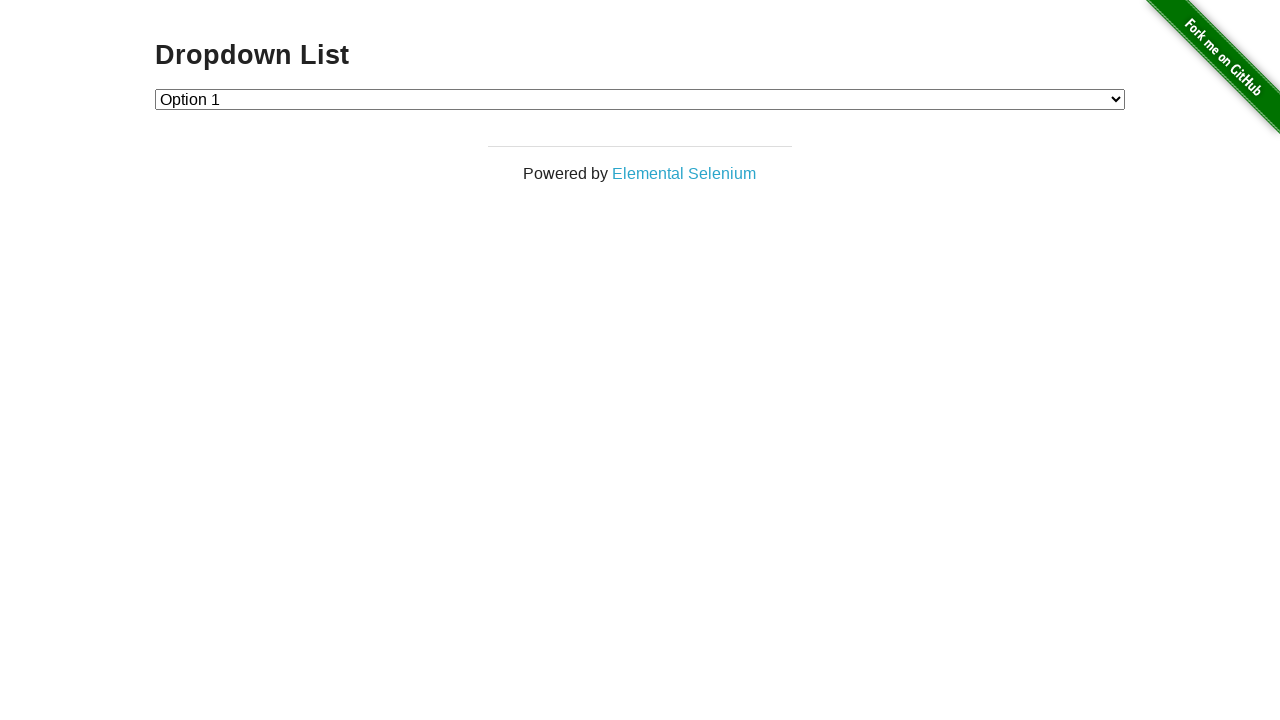

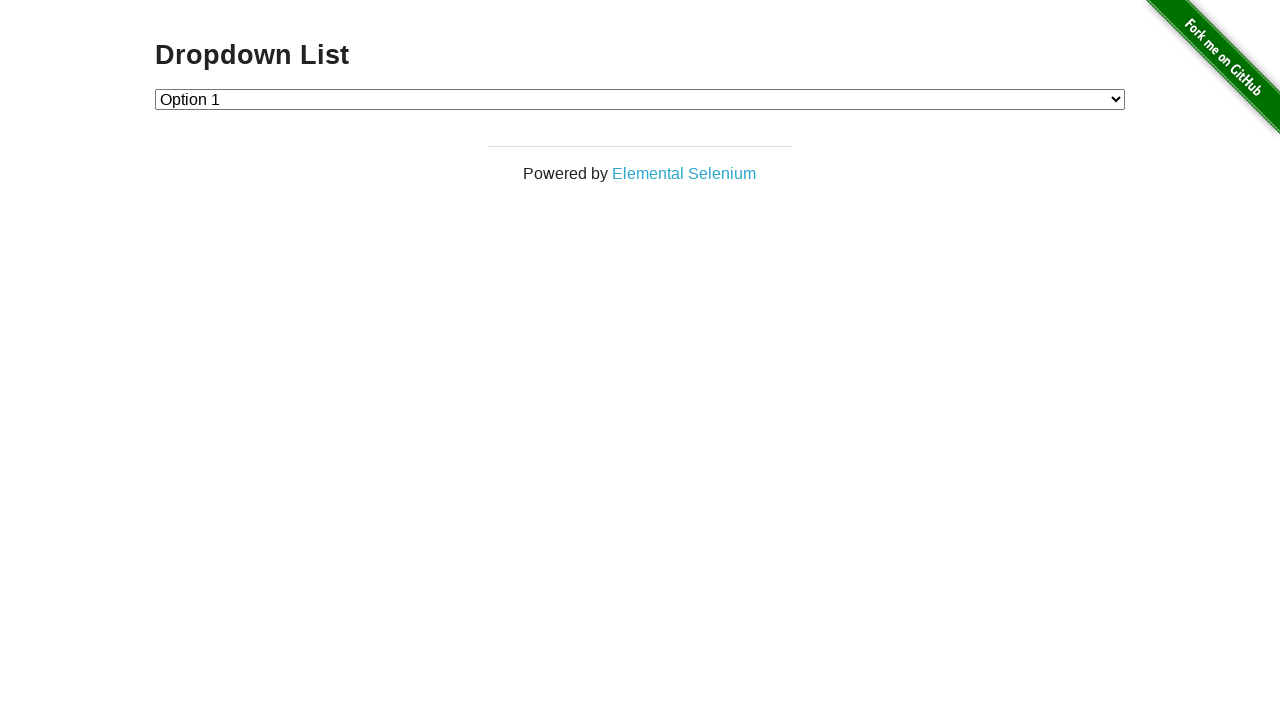